Tests DuckDuckGo search functionality by entering a search query and submitting with Enter key, then verifying the page title changes to reflect the search results.

Starting URL: https://duckduckgo.com/

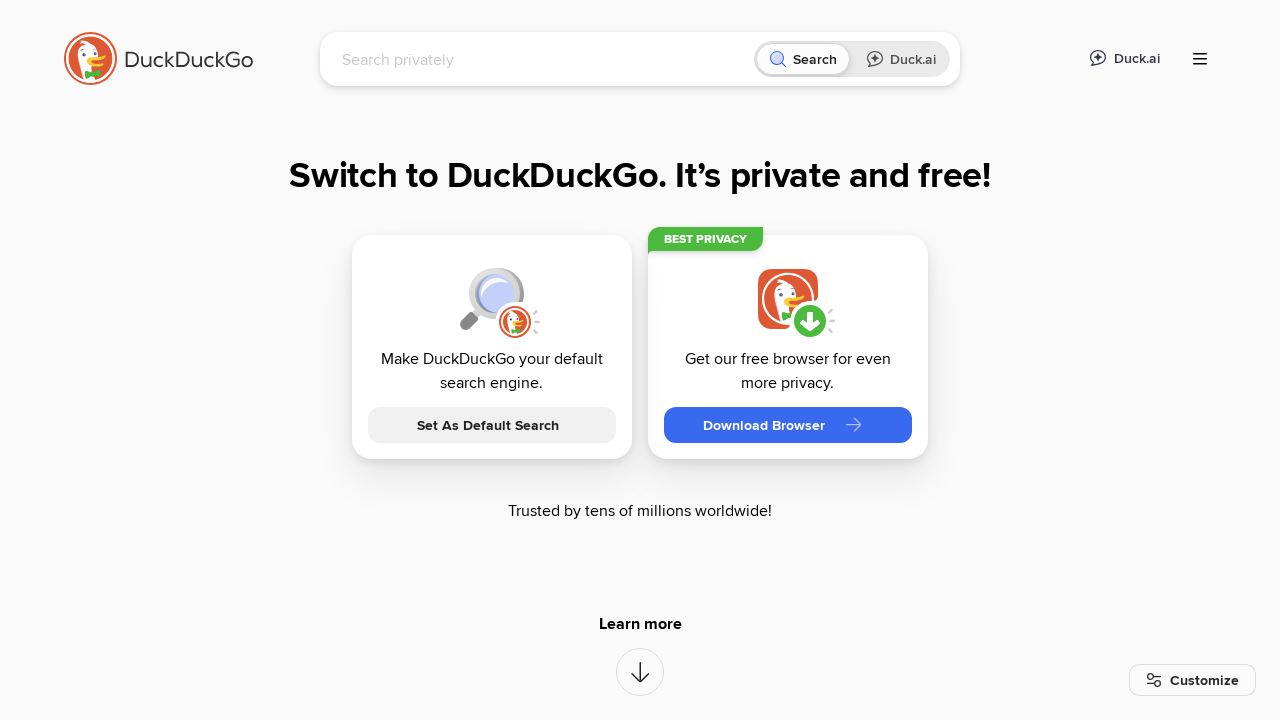

Filled search box with 'webdriver' query on input[name='q']
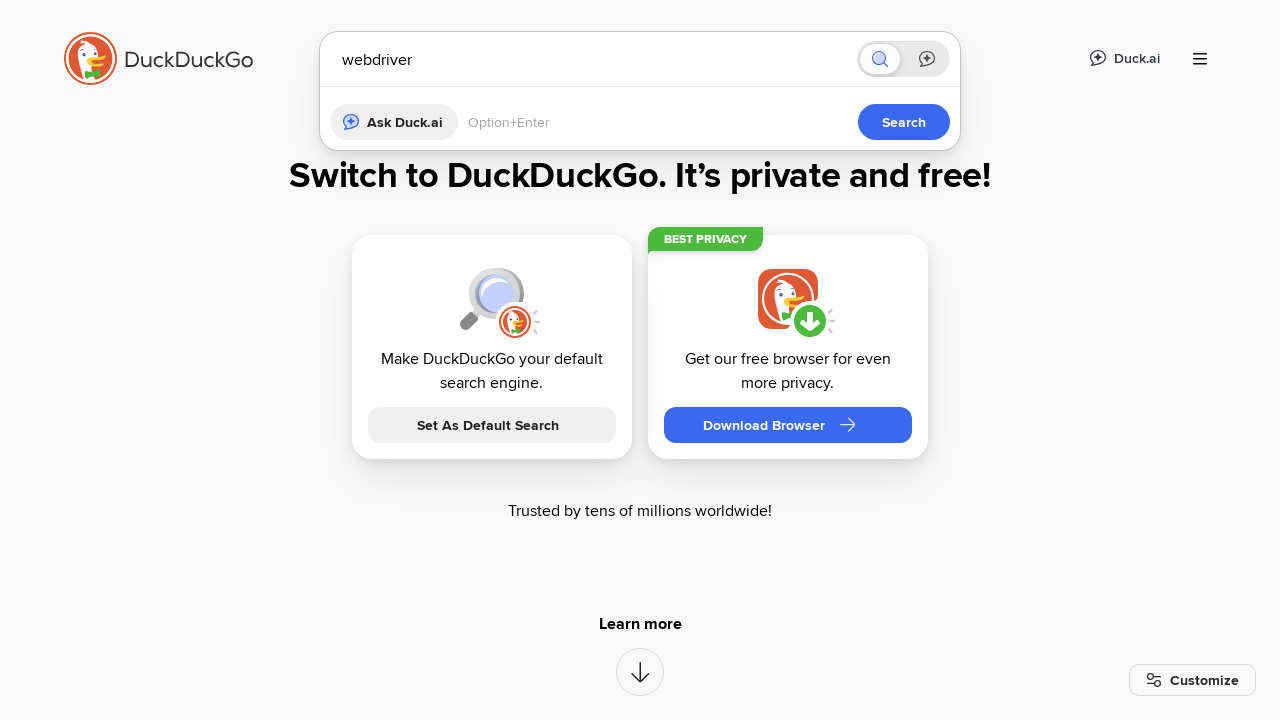

Pressed Enter to submit search query on input[name='q']
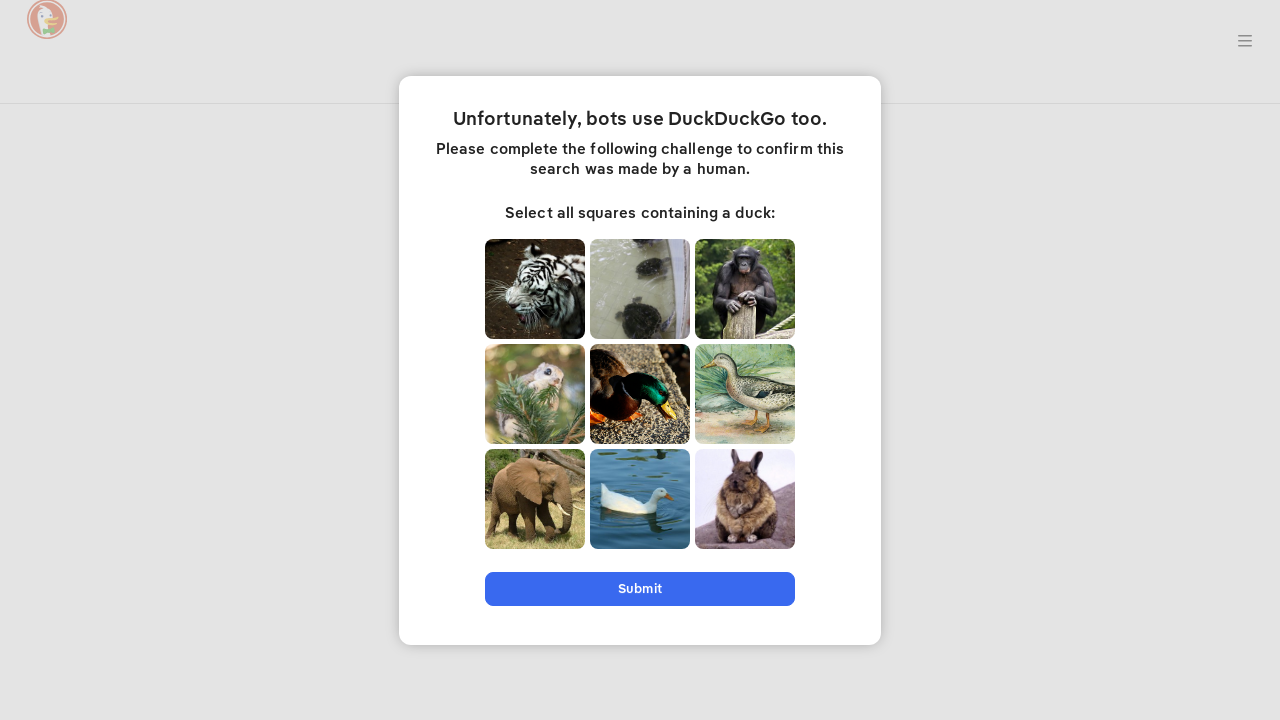

Search results page loaded - page title now includes 'webdriver'
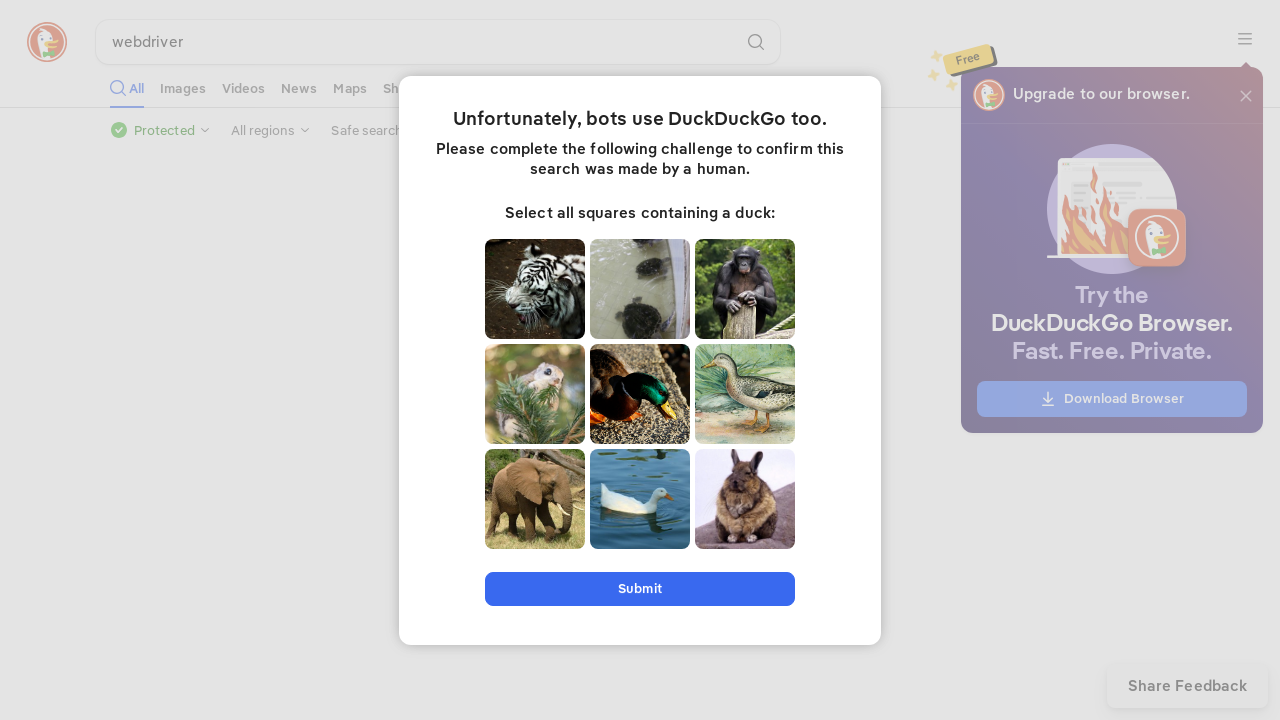

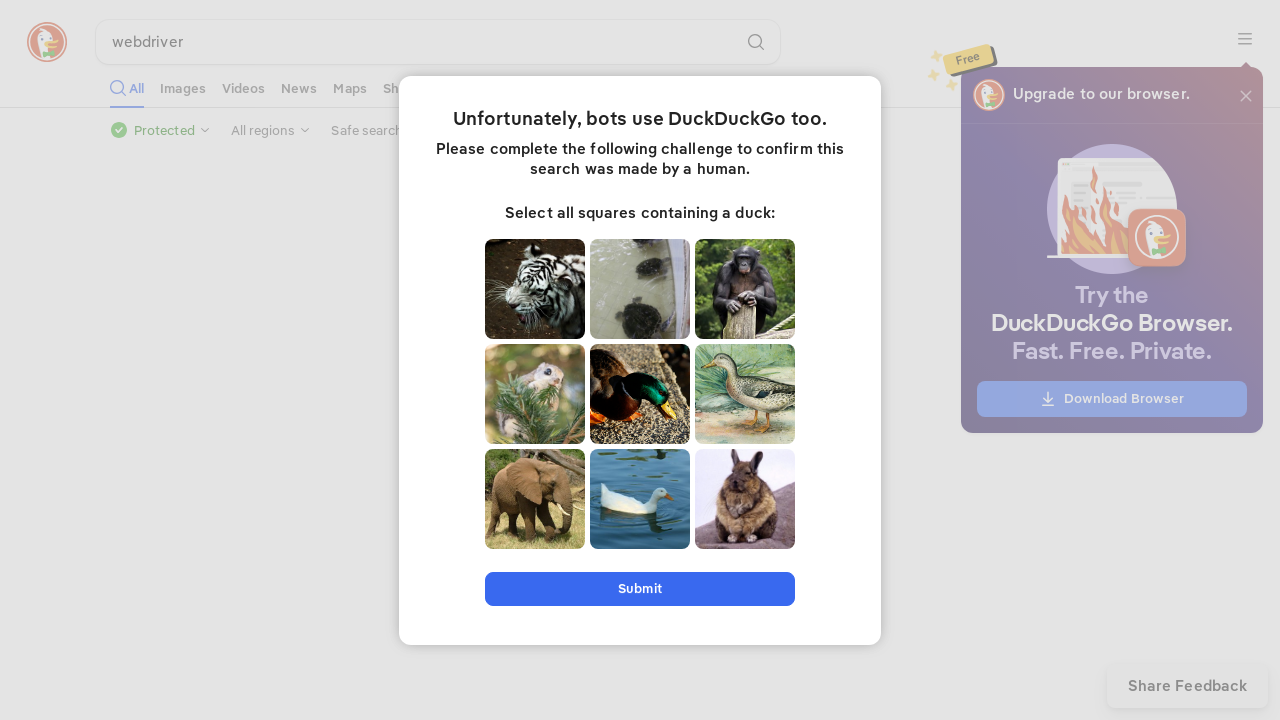